Navigates to a demo e-commerce site, waits for product listings to load, then finds and clicks on the "Samsung galaxy s6" product link.

Starting URL: https://www.demoblaze.com/index.html

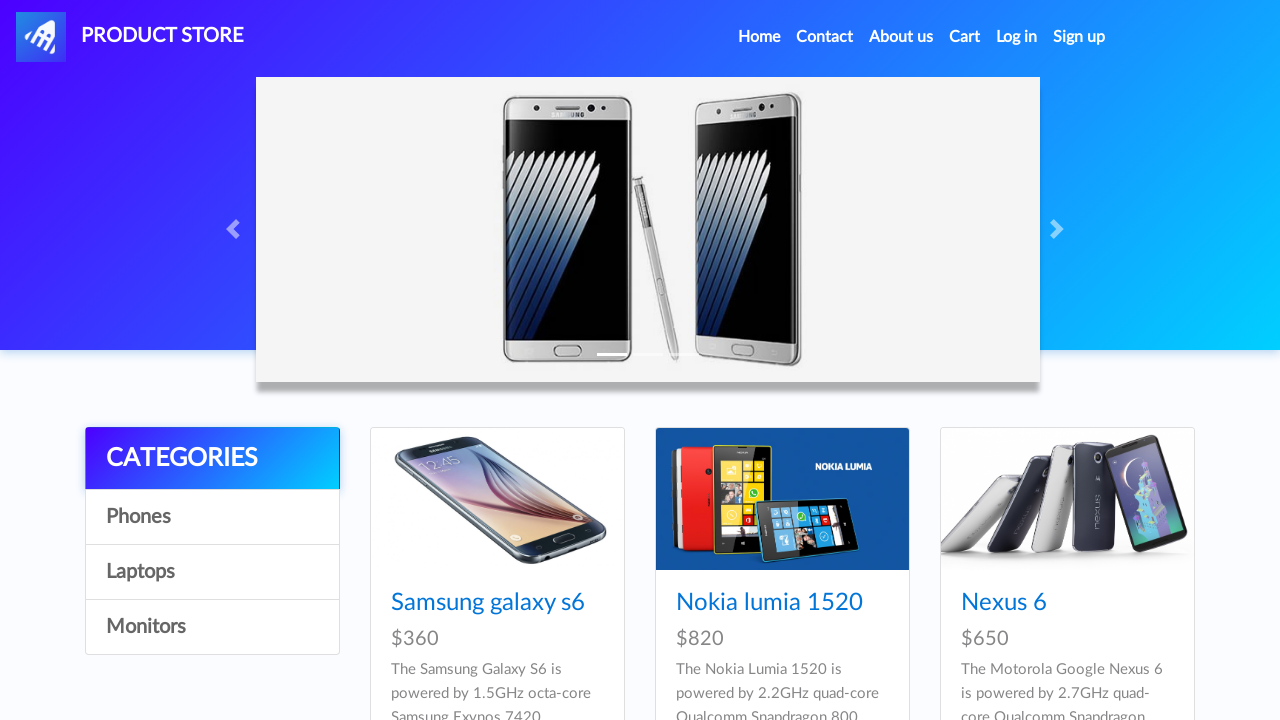

Navigated to DemoBlaze e-commerce site
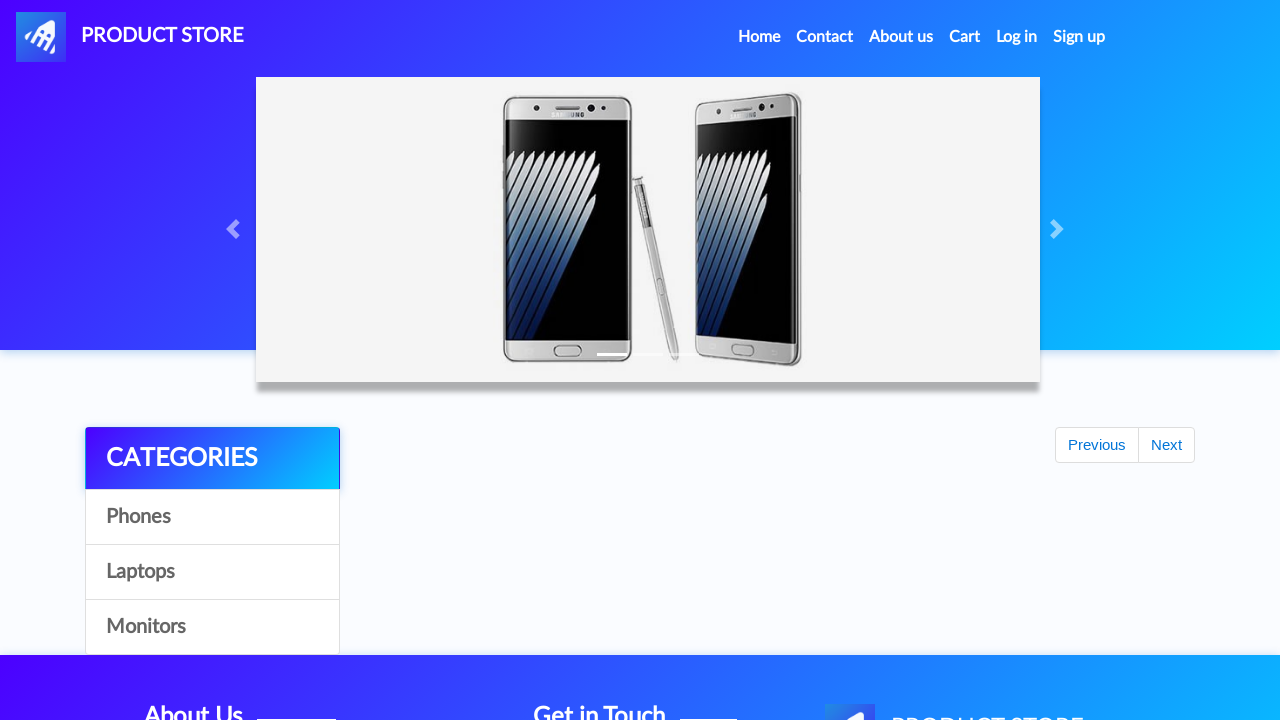

Product listings loaded - product links are now visible
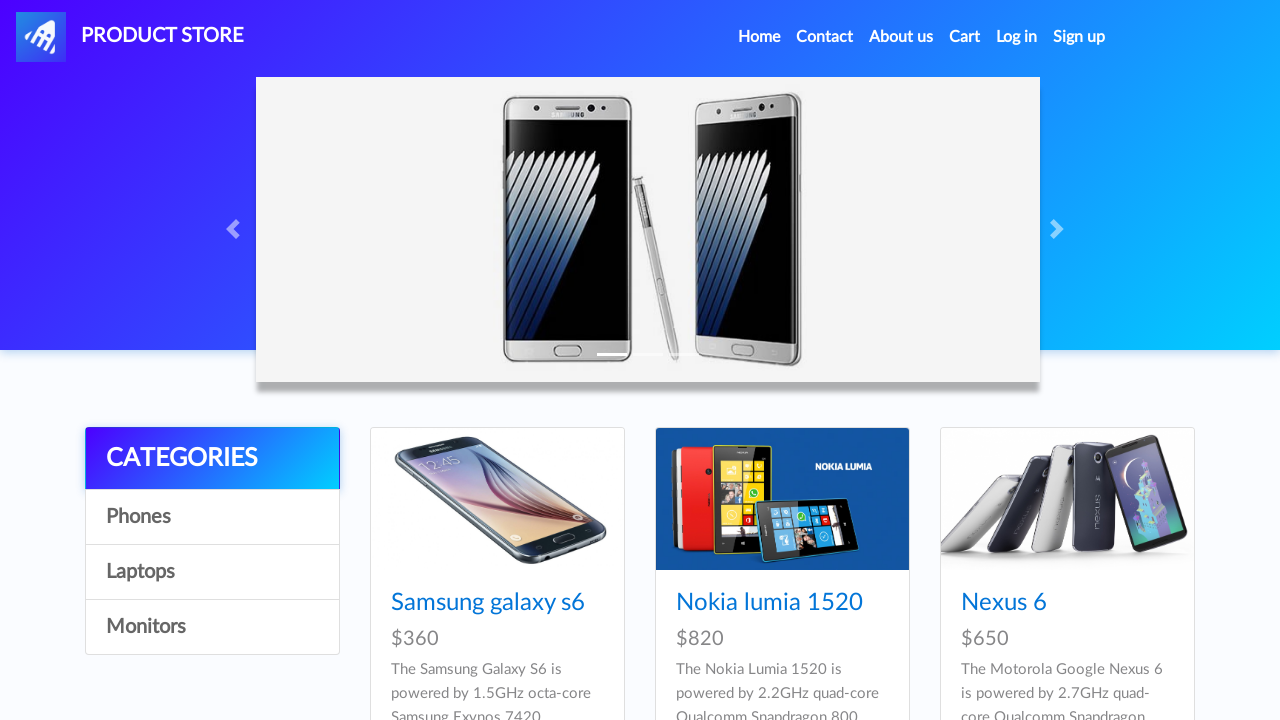

Retrieved all product link elements from the page
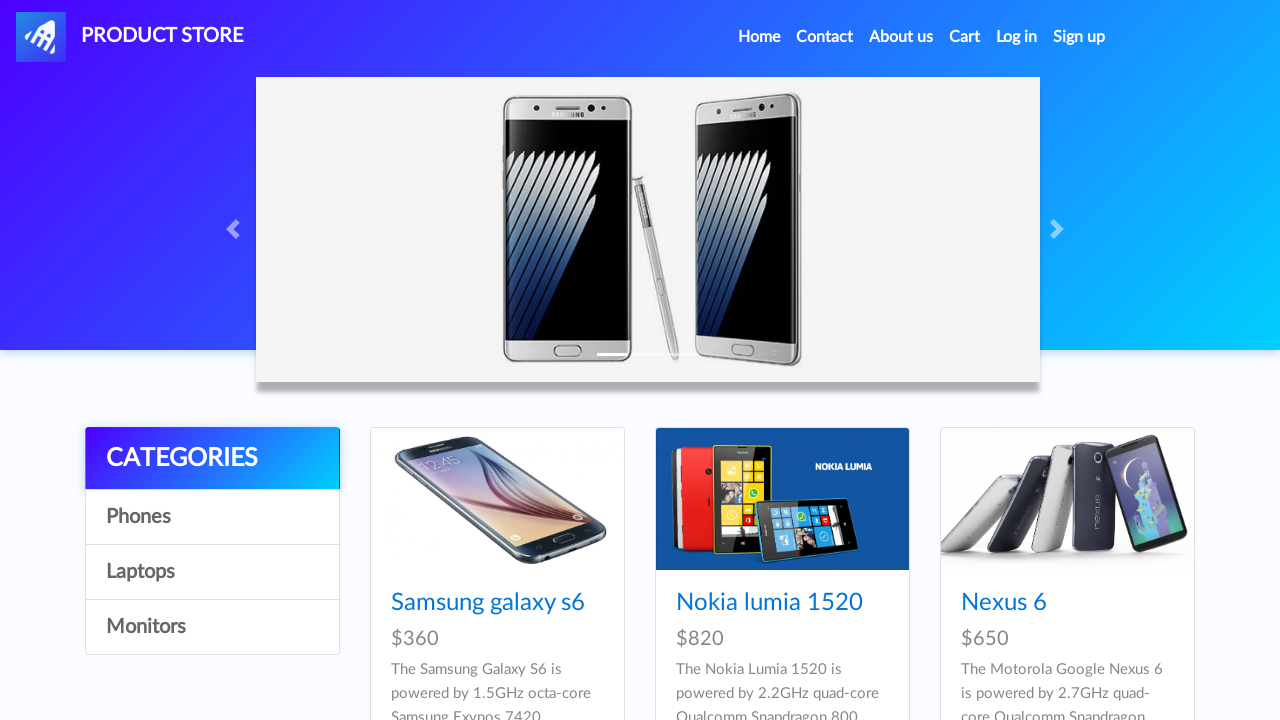

Found and clicked on 'Samsung galaxy s6' product link
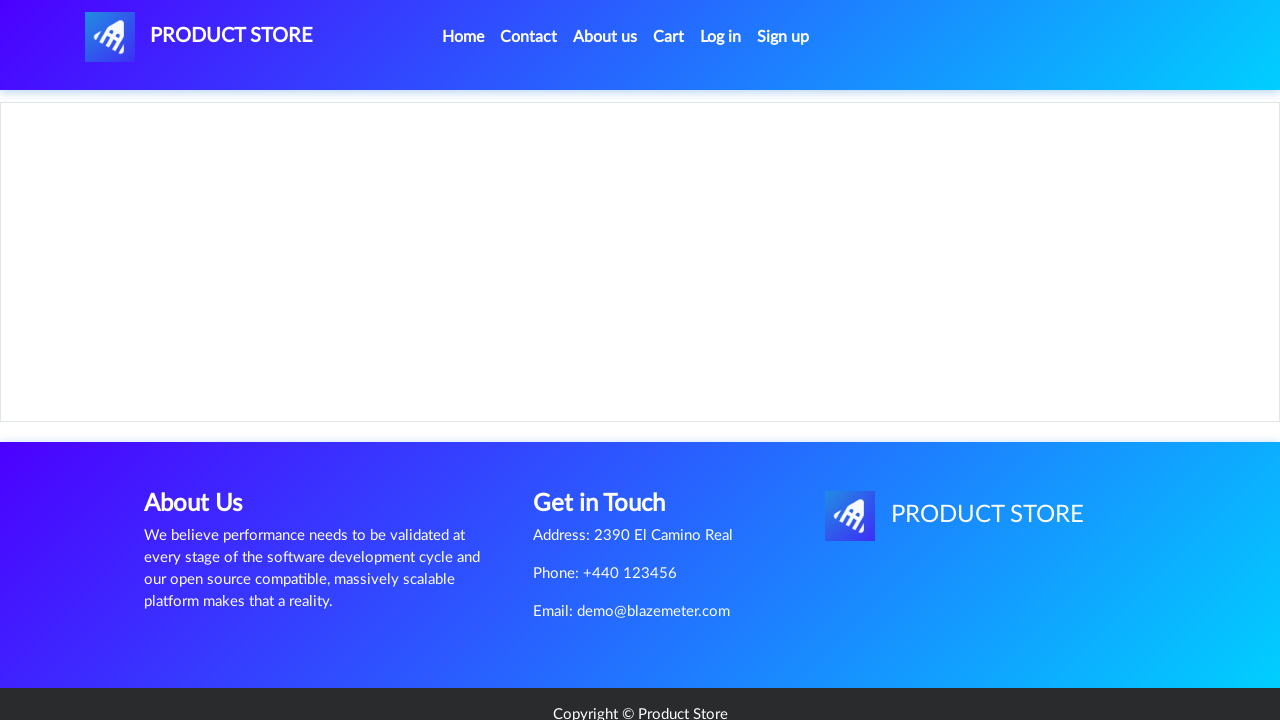

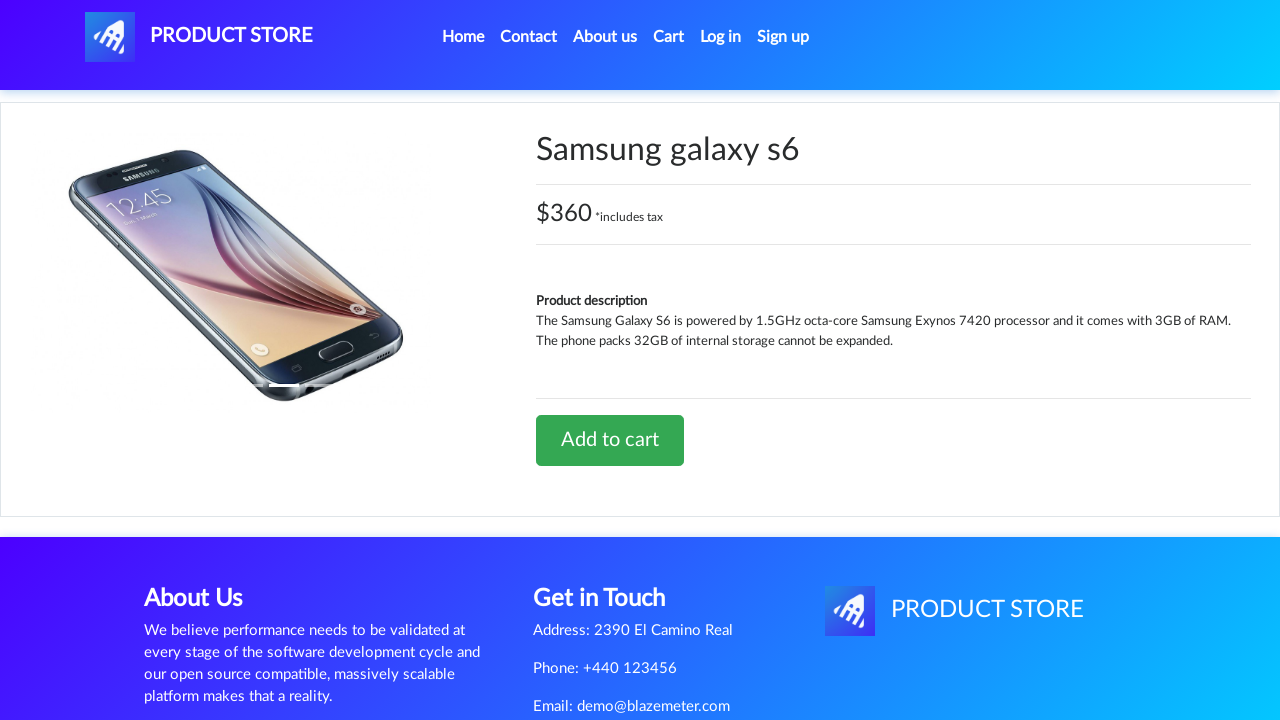